Tests clicking on a link that returns a 201 Created response code on the DemoQA links page

Starting URL: https://demoqa.com/links

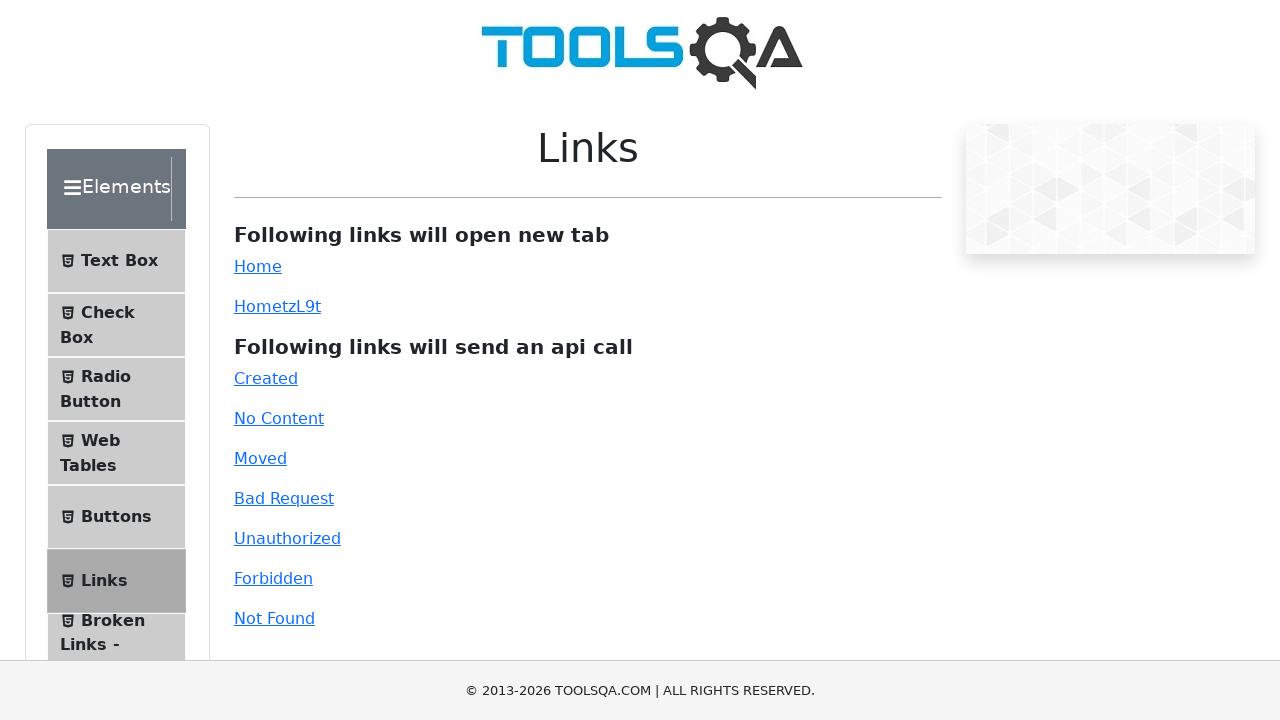

Navigated to DemoQA links page
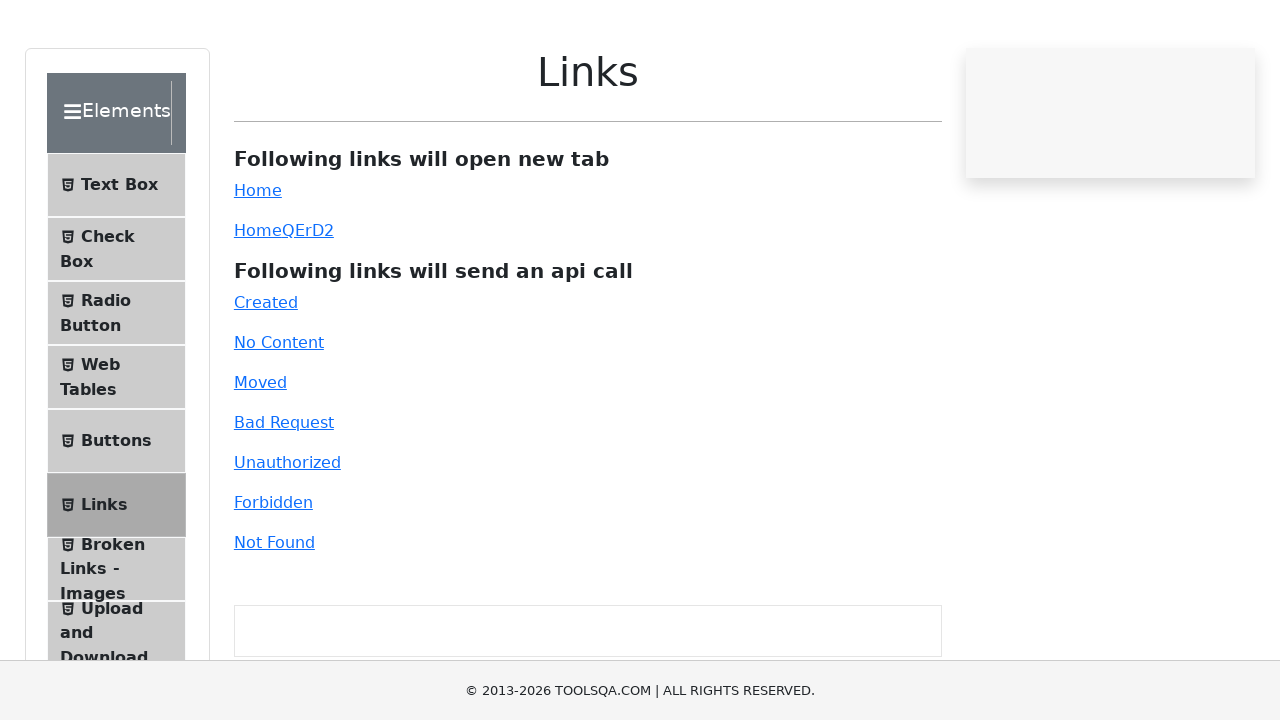

Clicked on 'Created' link that returns 201 status code at (266, 378) on text="Created"
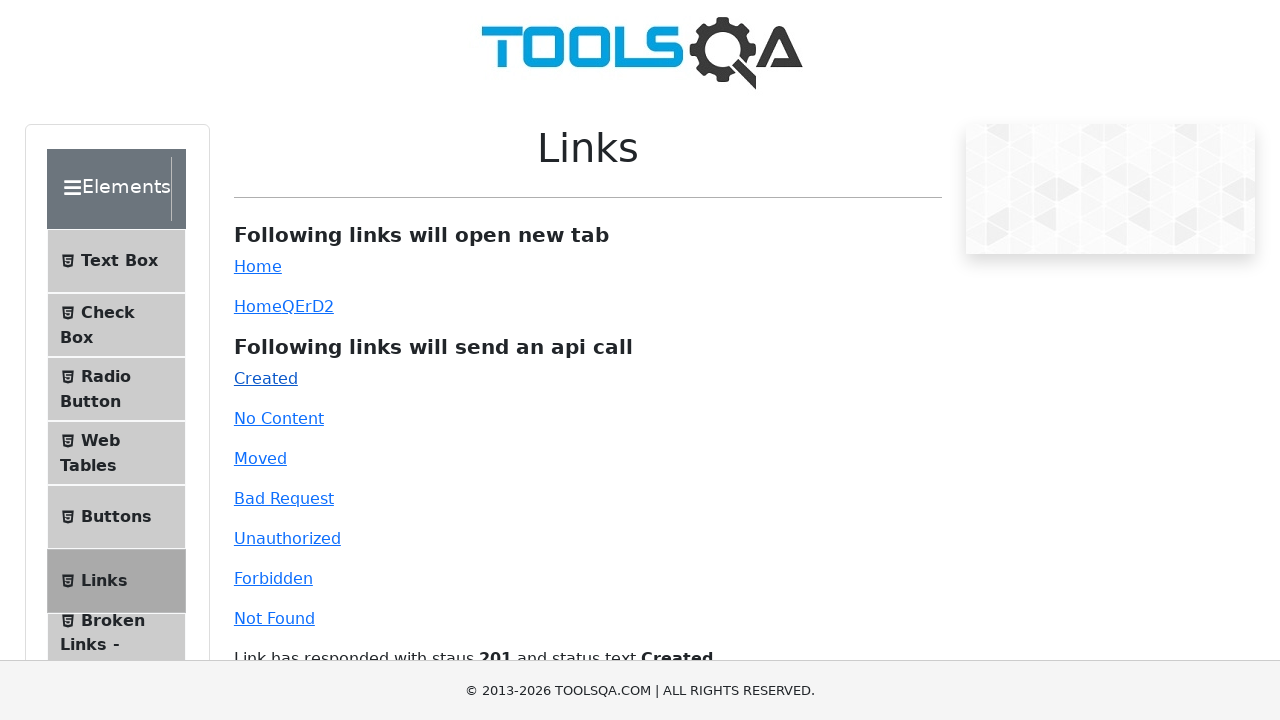

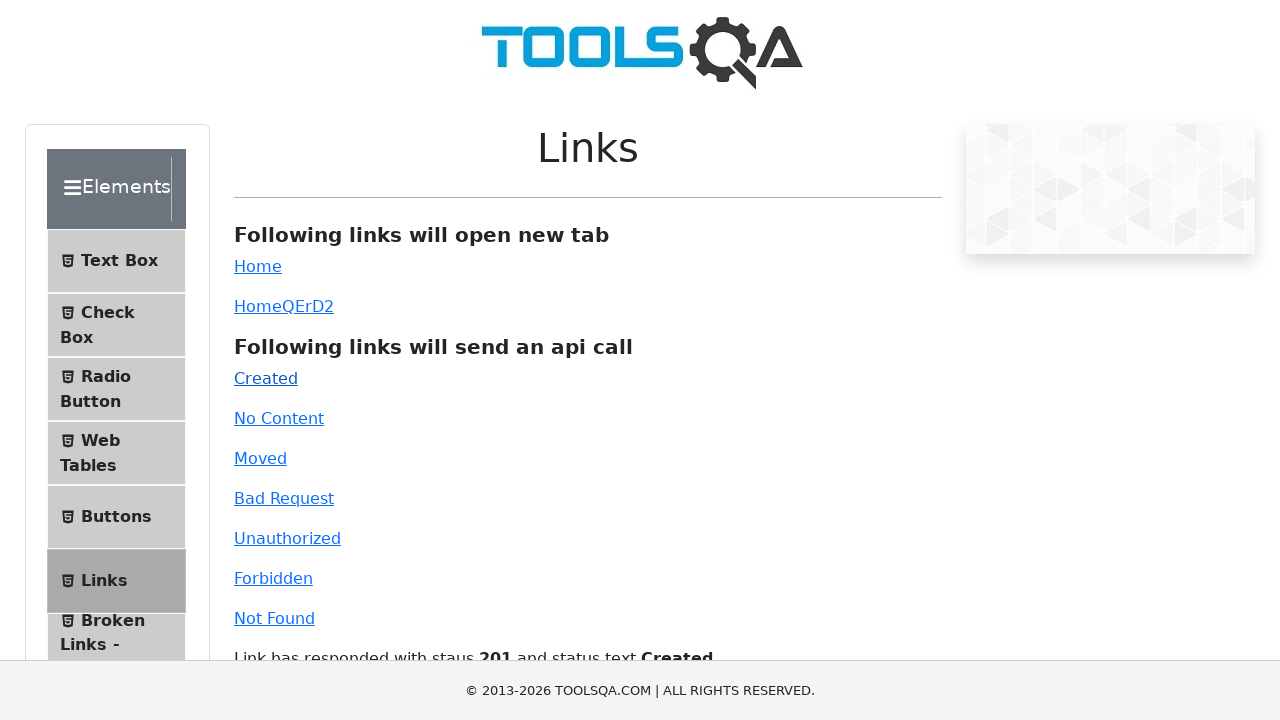